Tests login form validation by clicking login button without entering any credentials on email tab

Starting URL: https://b2c.passport.rt.ru

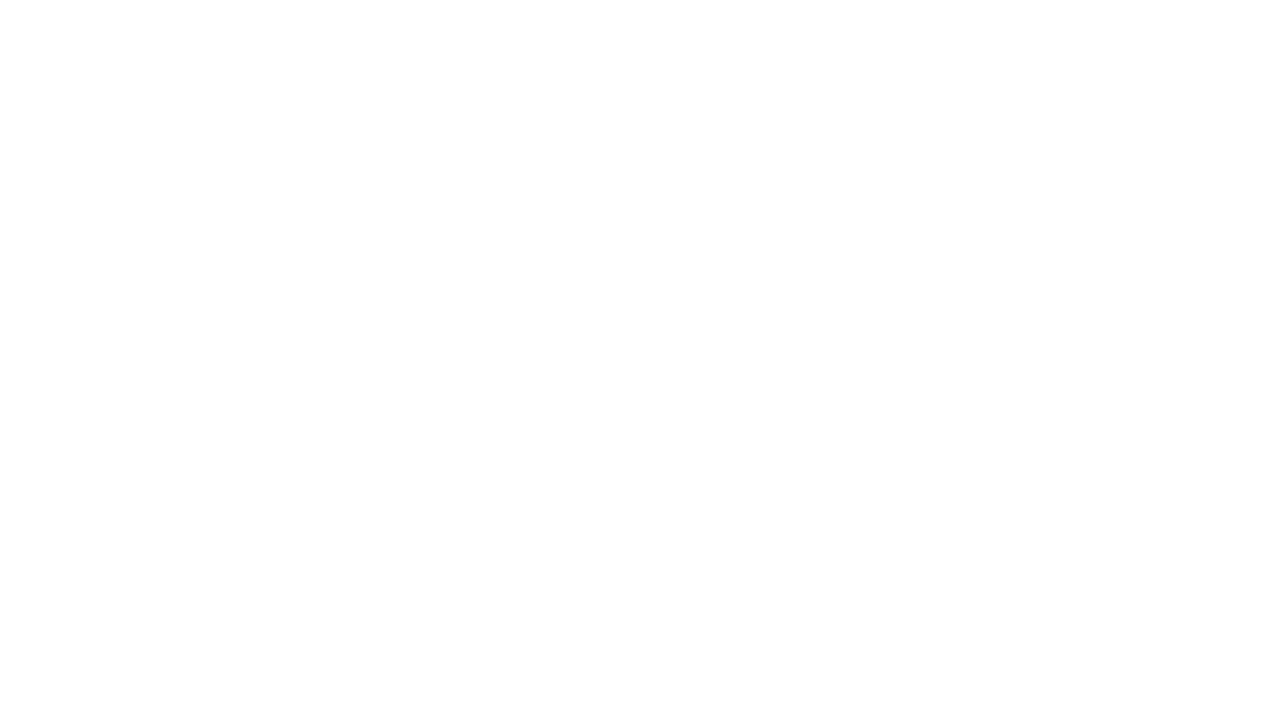

Clicked on email tab at (874, 175) on #t-btn-tab-mail
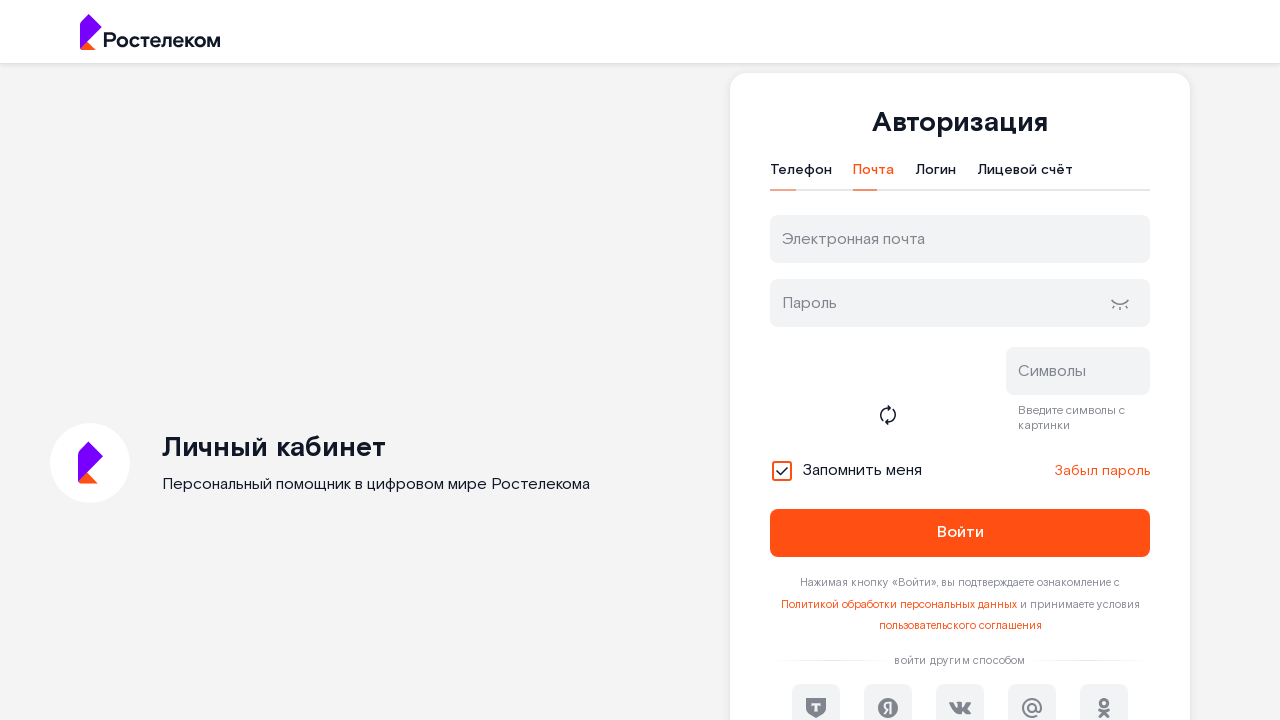

Clicked login button without entering credentials at (960, 533) on #kc-login
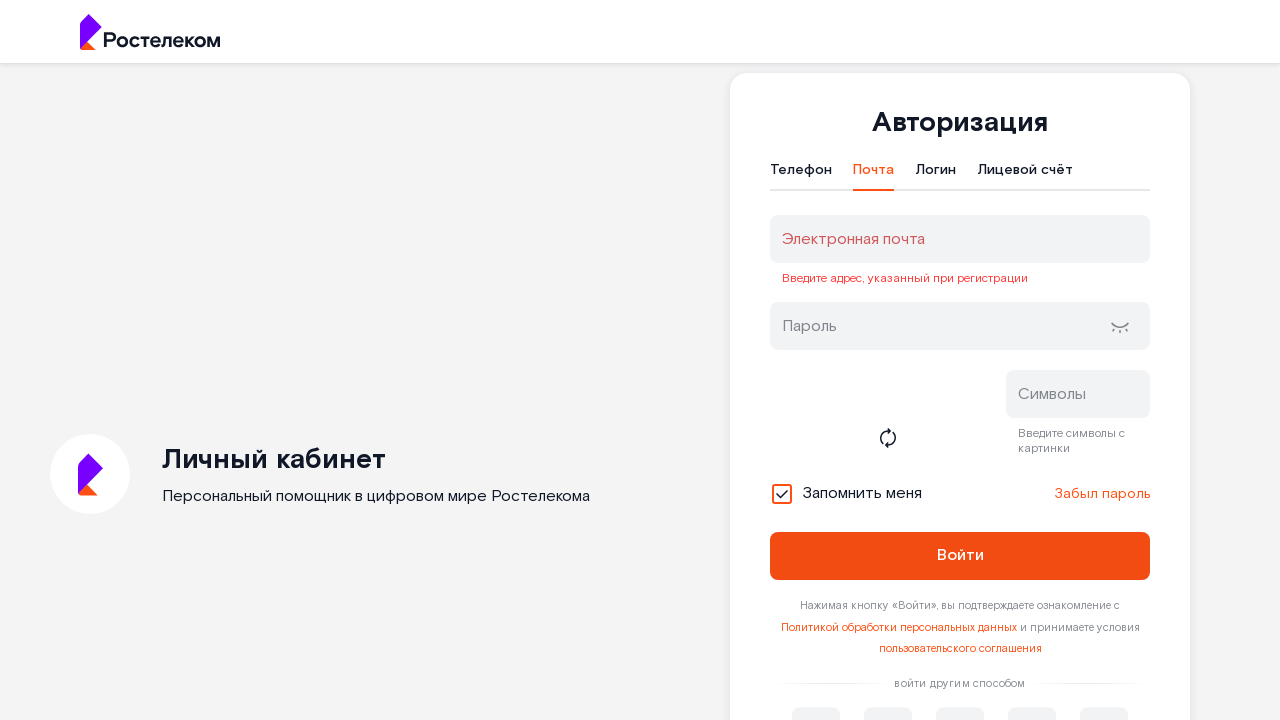

Validation error message appeared
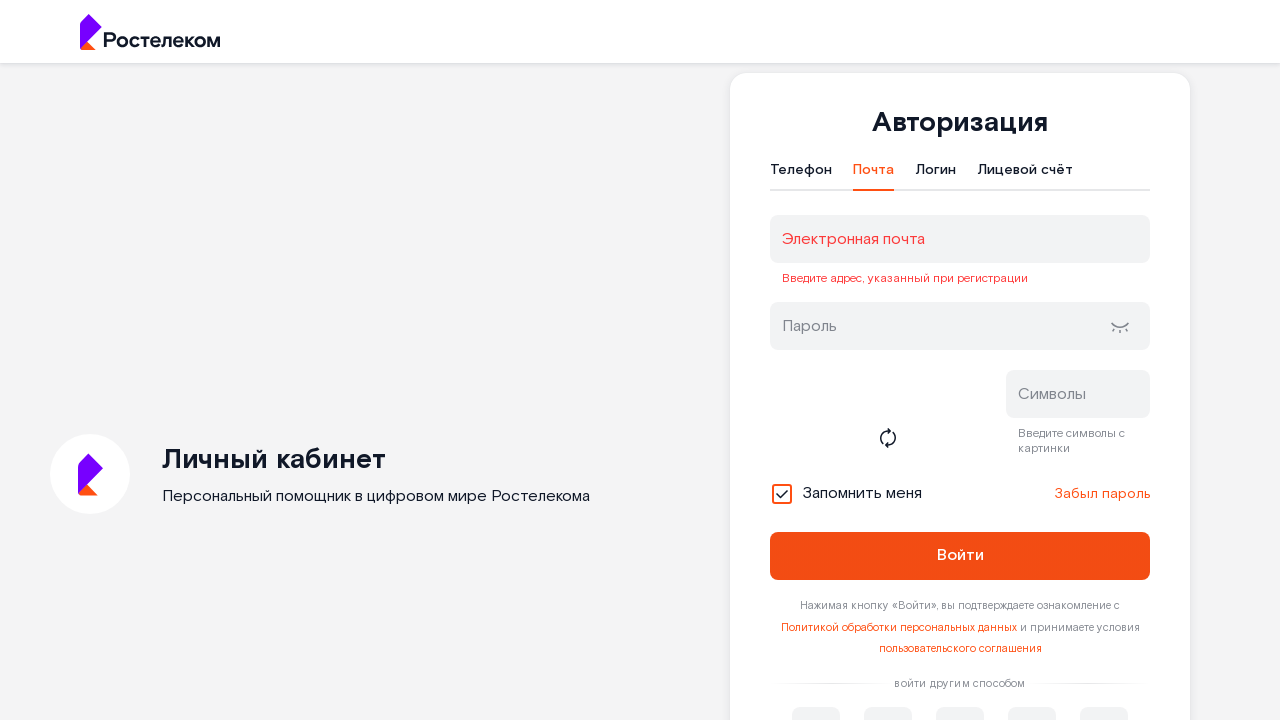

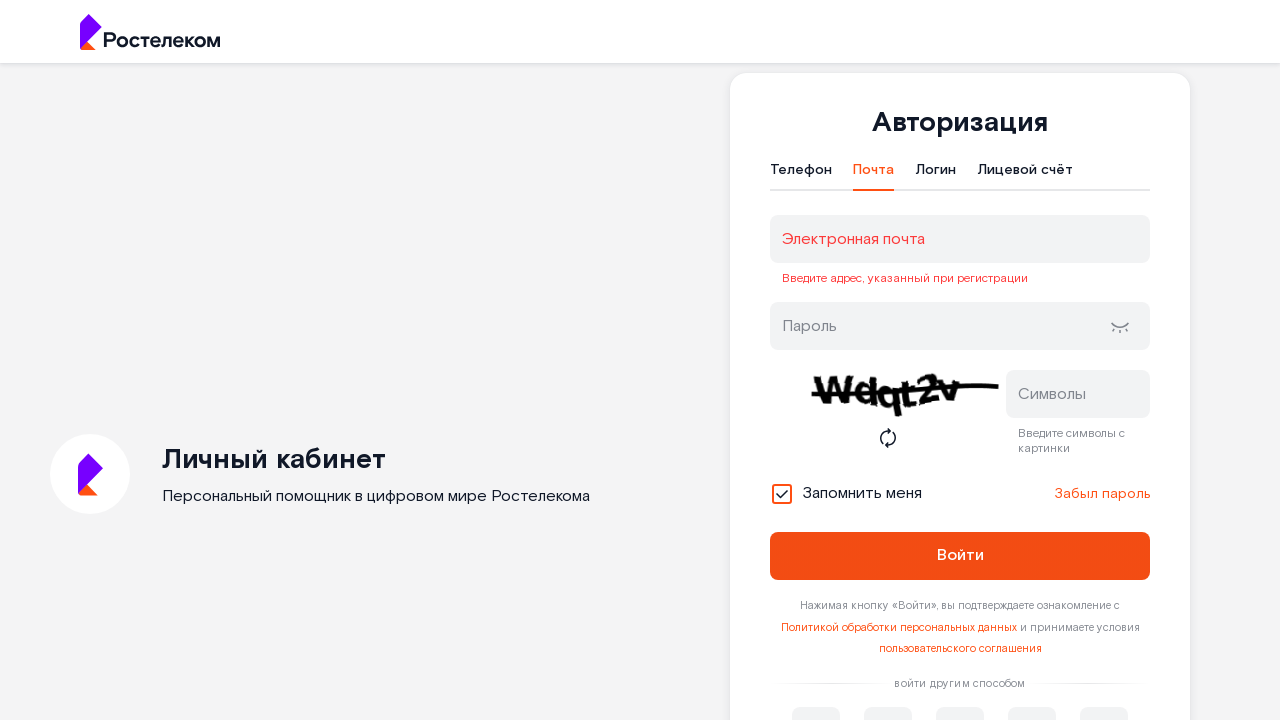